Tests clearing the completed state of all items by checking and unchecking toggle all

Starting URL: https://demo.playwright.dev/todomvc

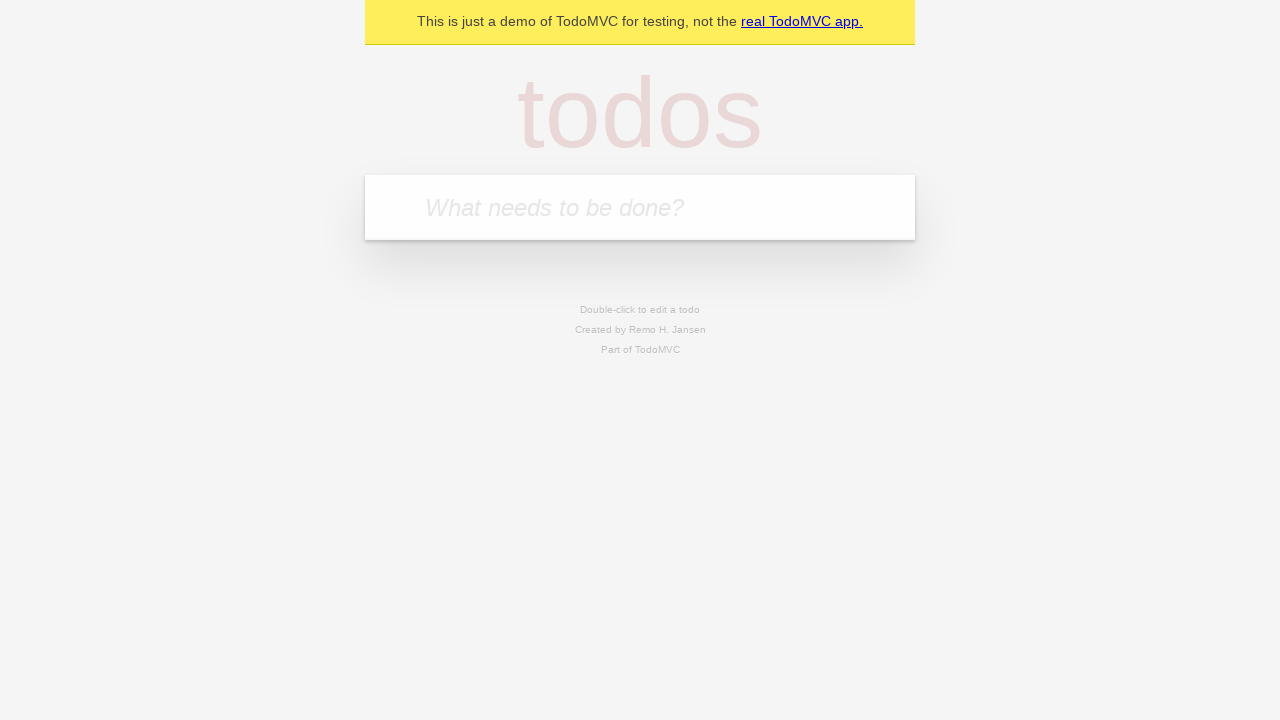

Filled todo input with 'buy some cheese' on internal:attr=[placeholder="What needs to be done?"i]
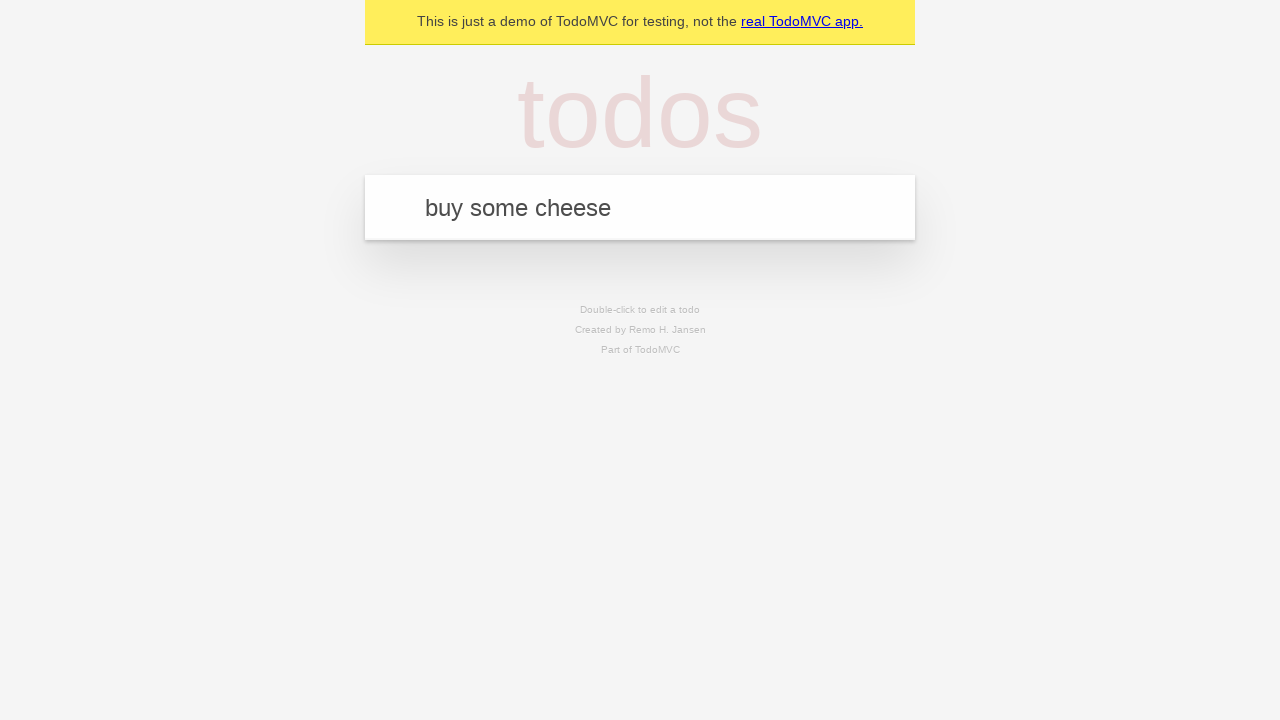

Pressed Enter to create first todo on internal:attr=[placeholder="What needs to be done?"i]
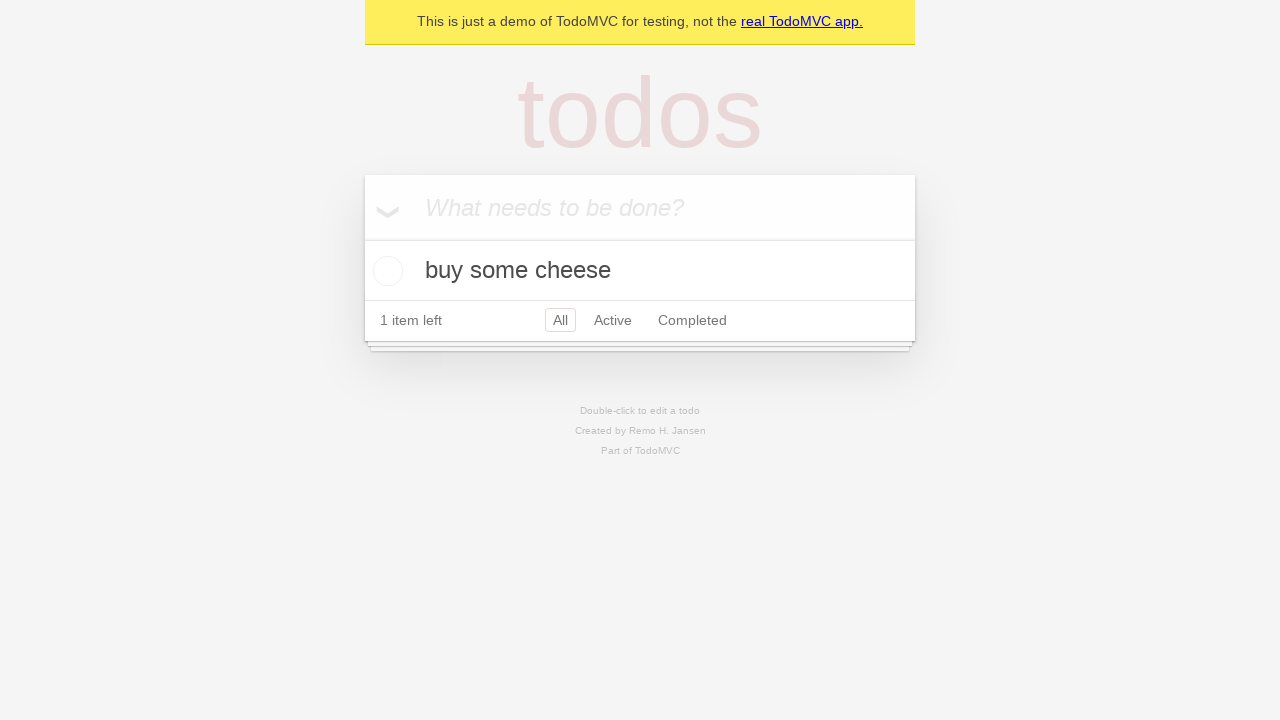

Filled todo input with 'feed the cat' on internal:attr=[placeholder="What needs to be done?"i]
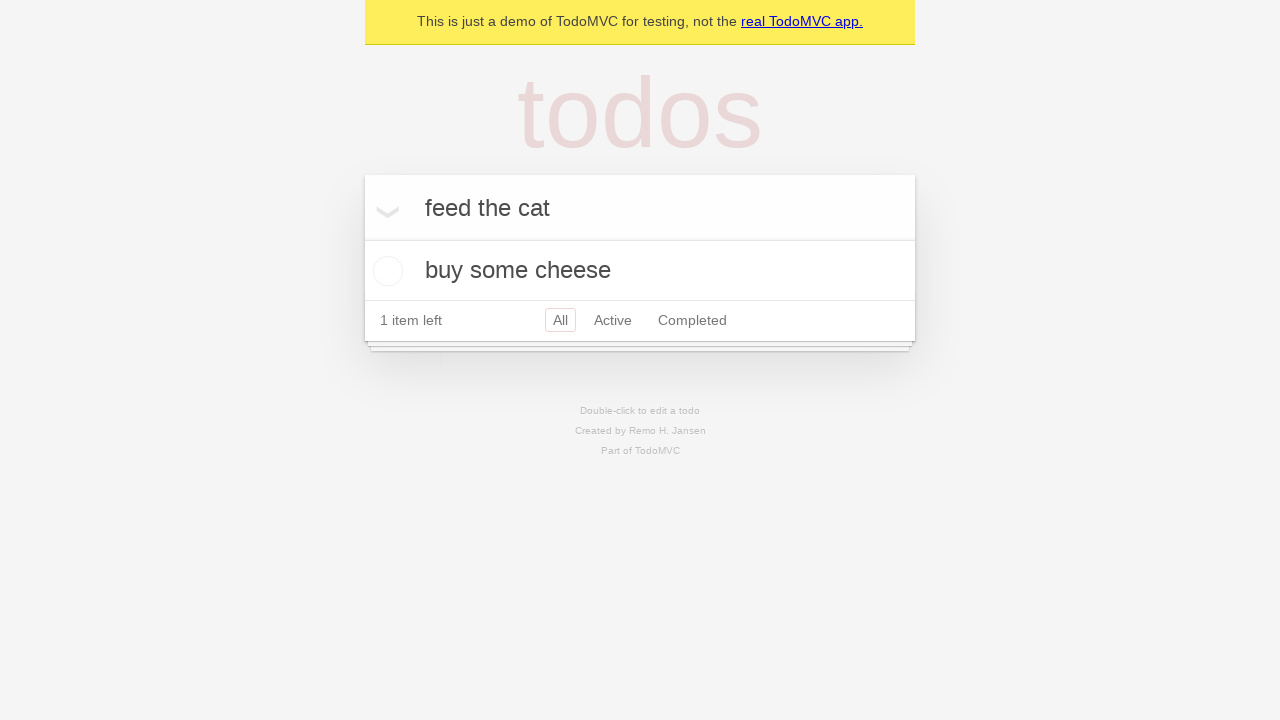

Pressed Enter to create second todo on internal:attr=[placeholder="What needs to be done?"i]
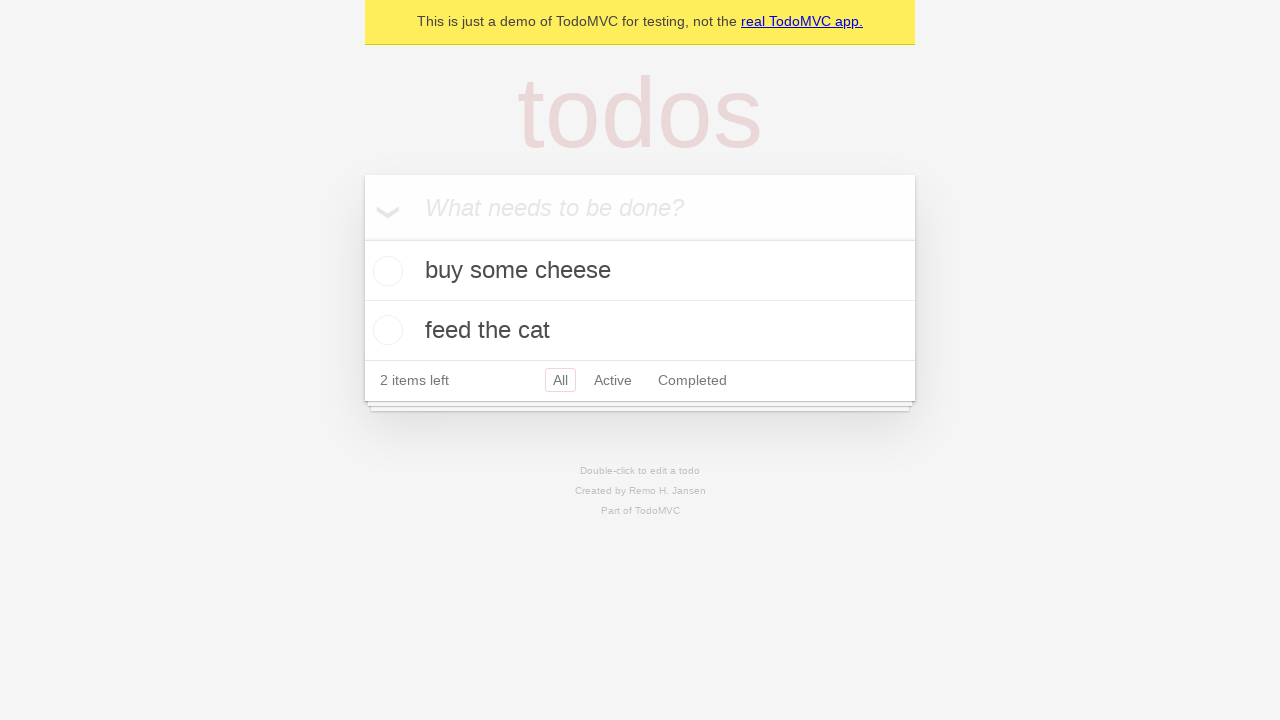

Filled todo input with 'book a doctors appointment' on internal:attr=[placeholder="What needs to be done?"i]
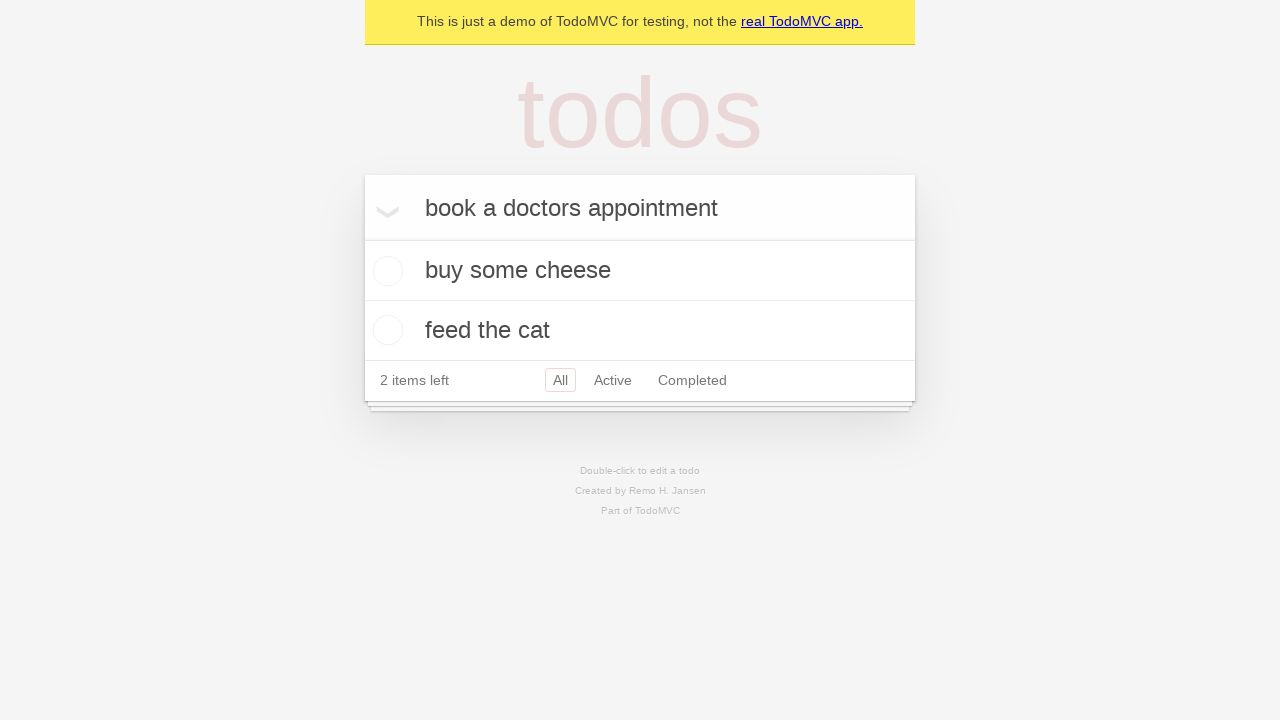

Pressed Enter to create third todo on internal:attr=[placeholder="What needs to be done?"i]
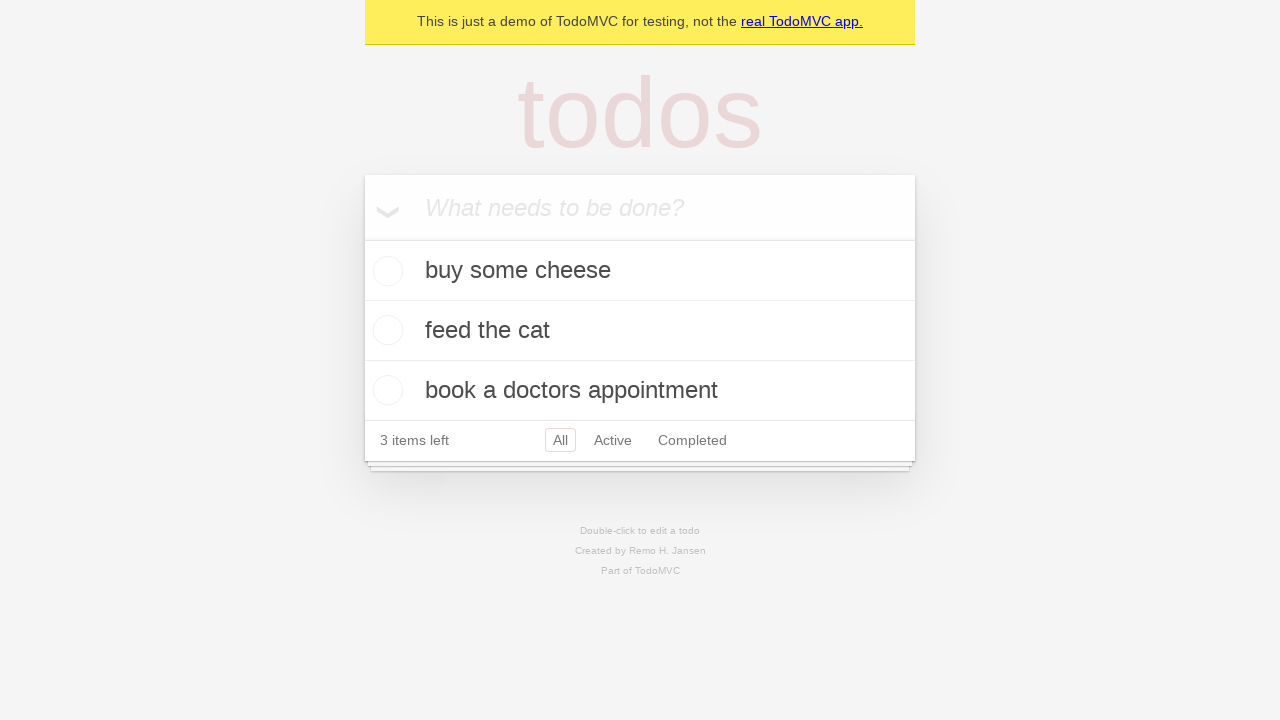

Waited for all three todos to appear
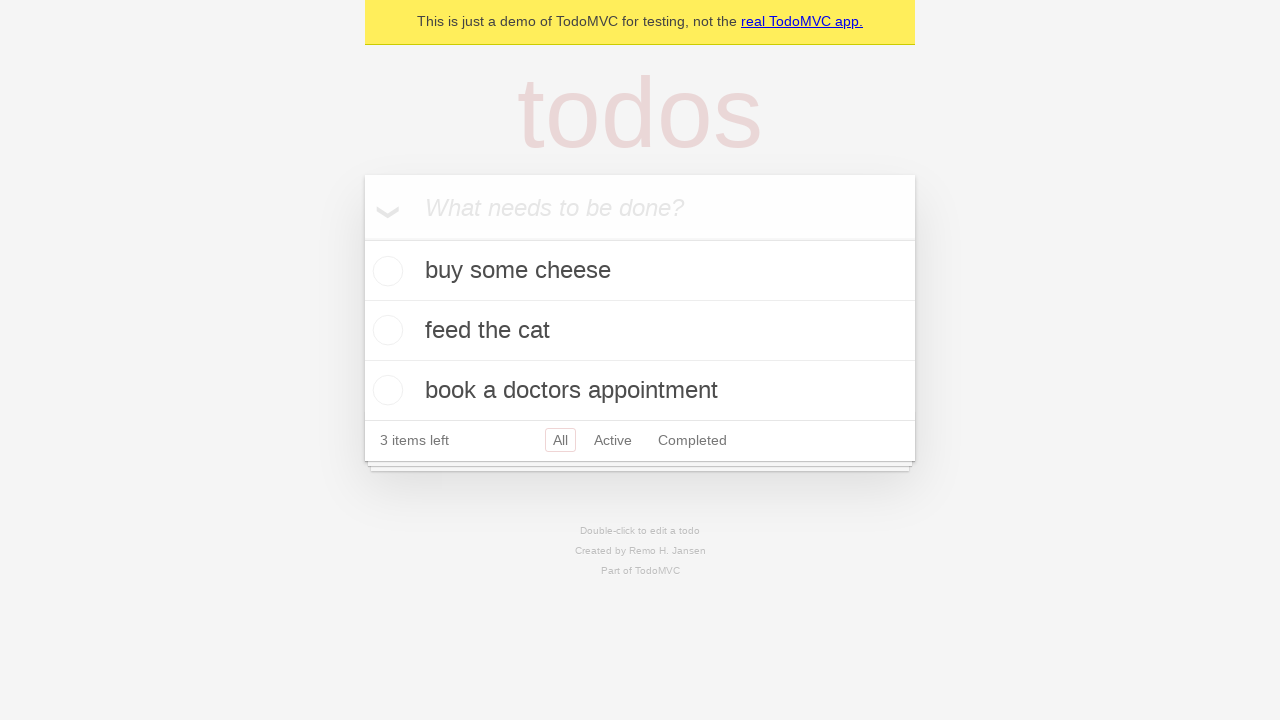

Checked toggle all to mark all items as complete at (362, 238) on internal:label="Mark all as complete"i
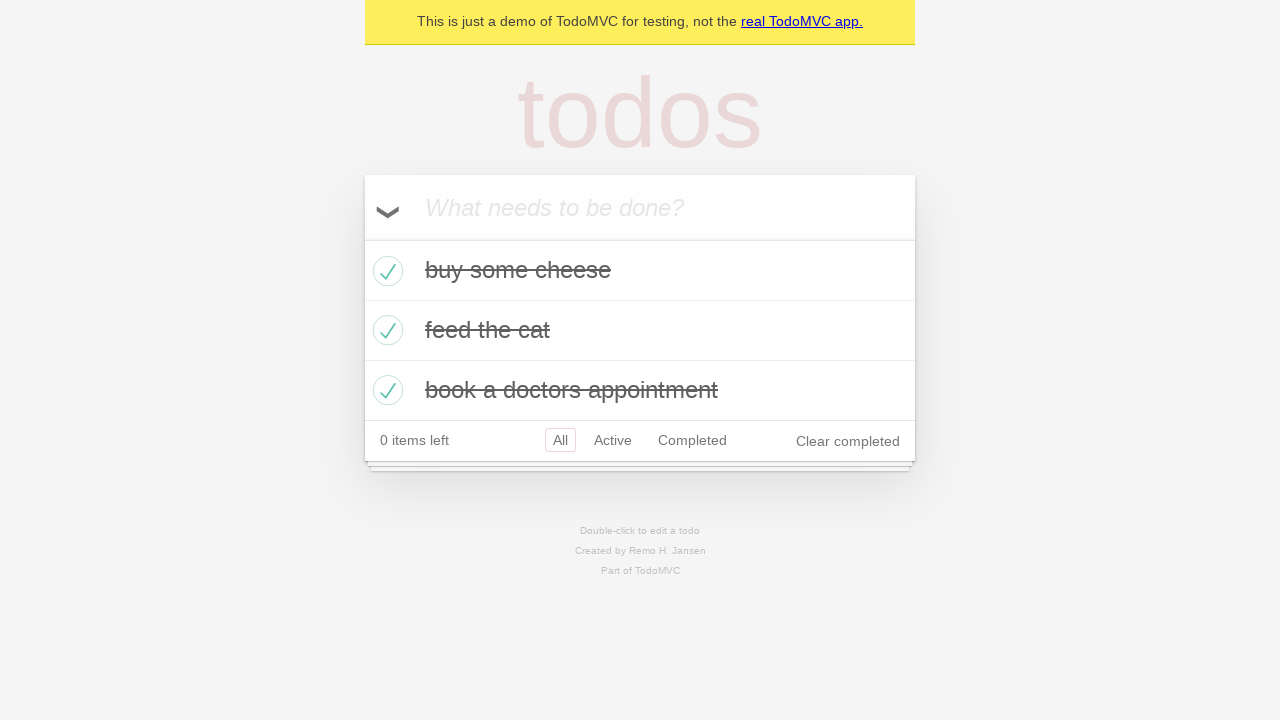

Unchecked toggle all to clear completed state of all items at (362, 238) on internal:label="Mark all as complete"i
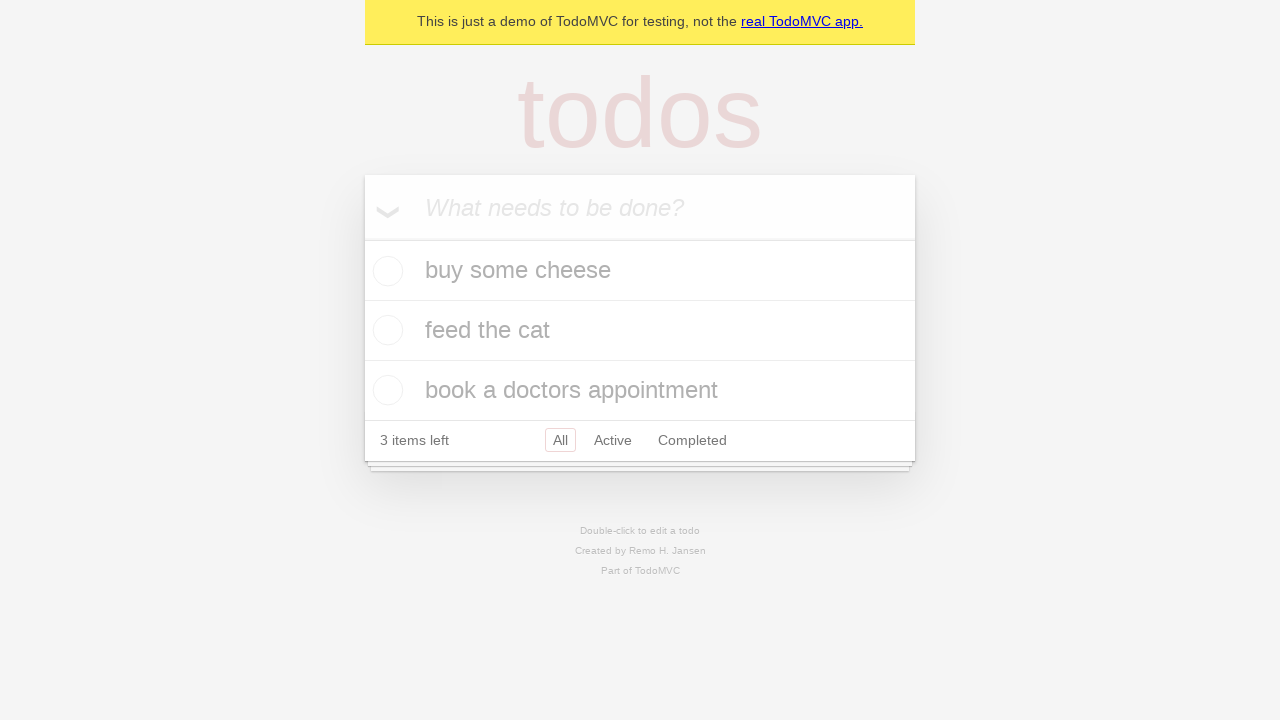

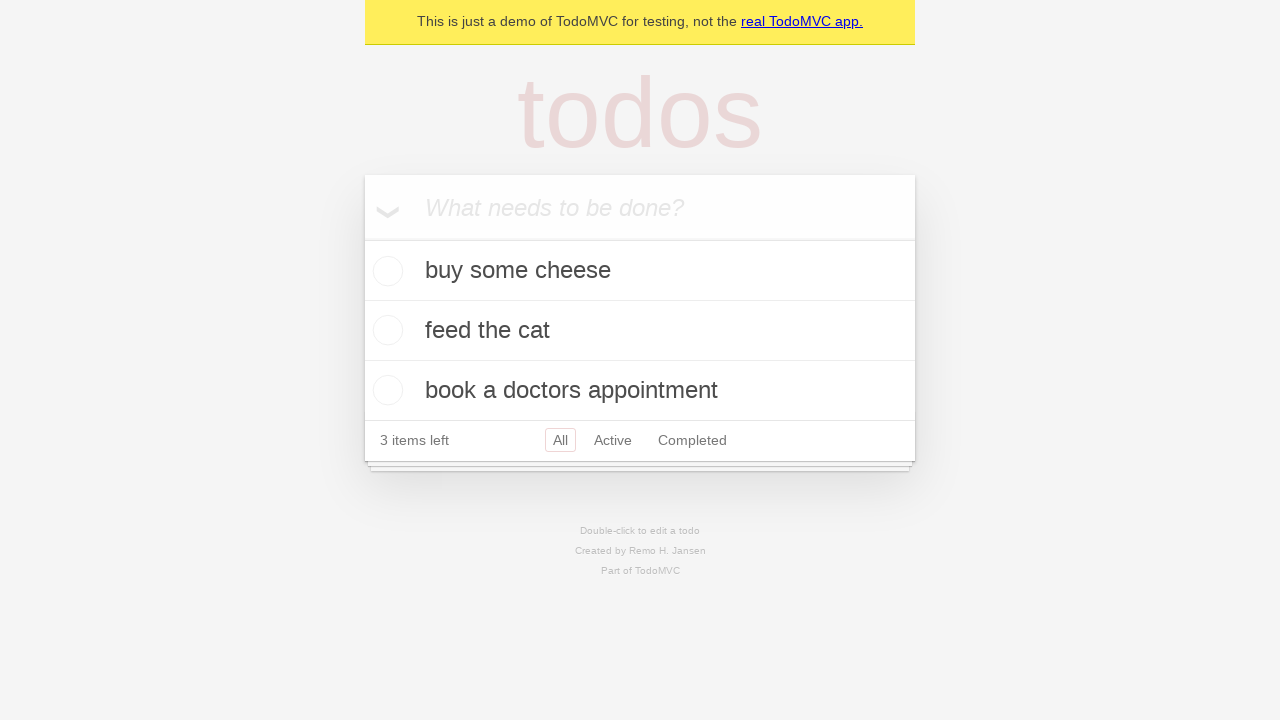